Tests auto-suggestive dropdown functionality by typing partial text and selecting a specific option from the suggestions

Starting URL: https://rahulshettyacademy.com/AutomationPractice/

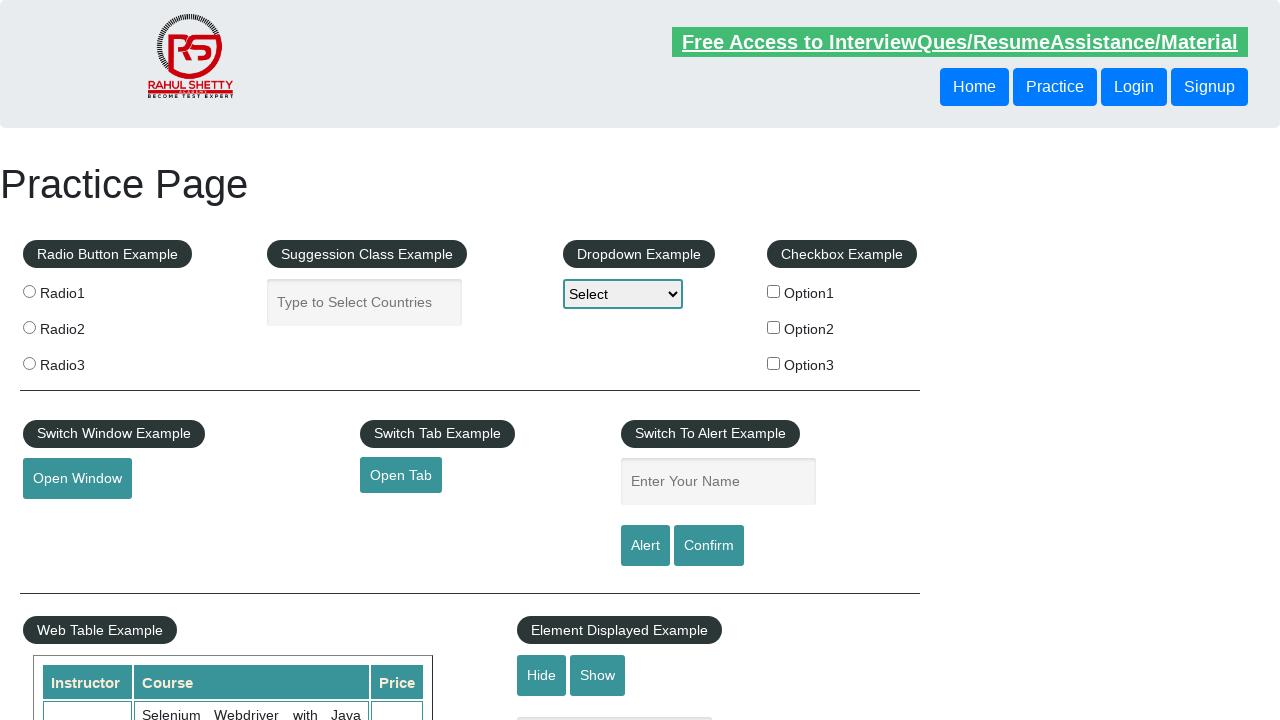

Filled autocomplete field with 'ind' on #autocomplete
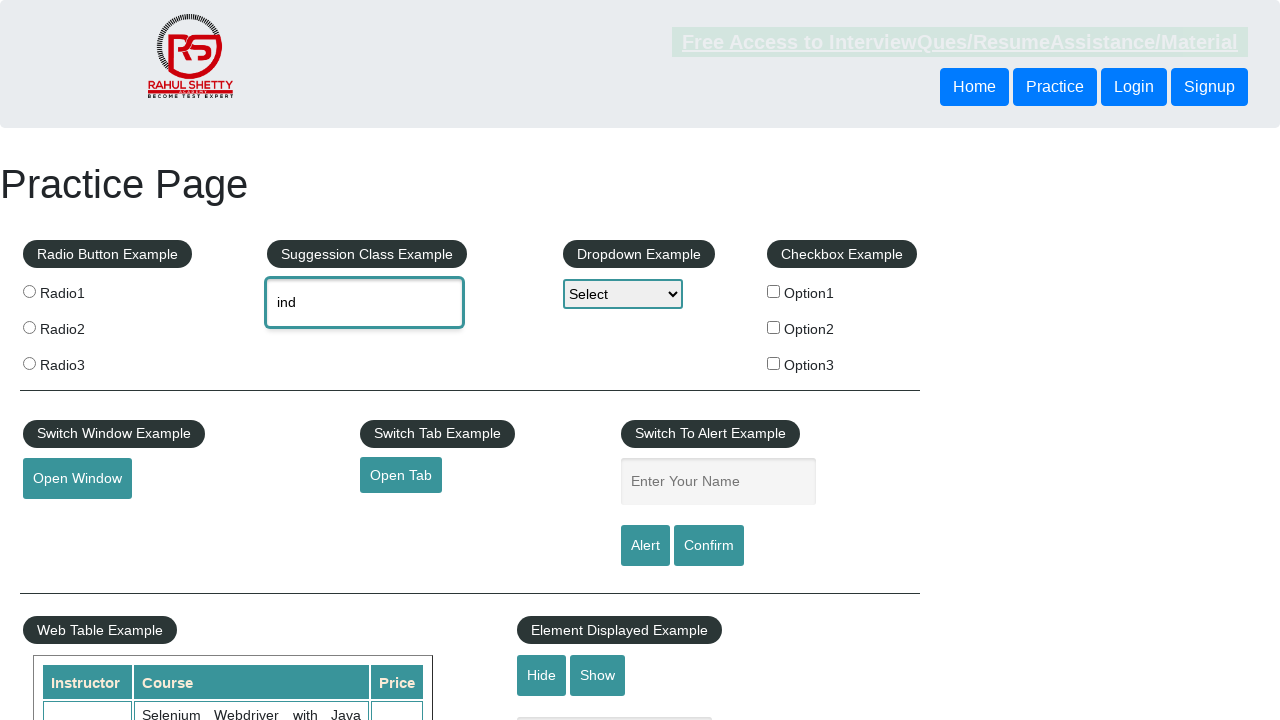

Auto-suggestive dropdown options loaded
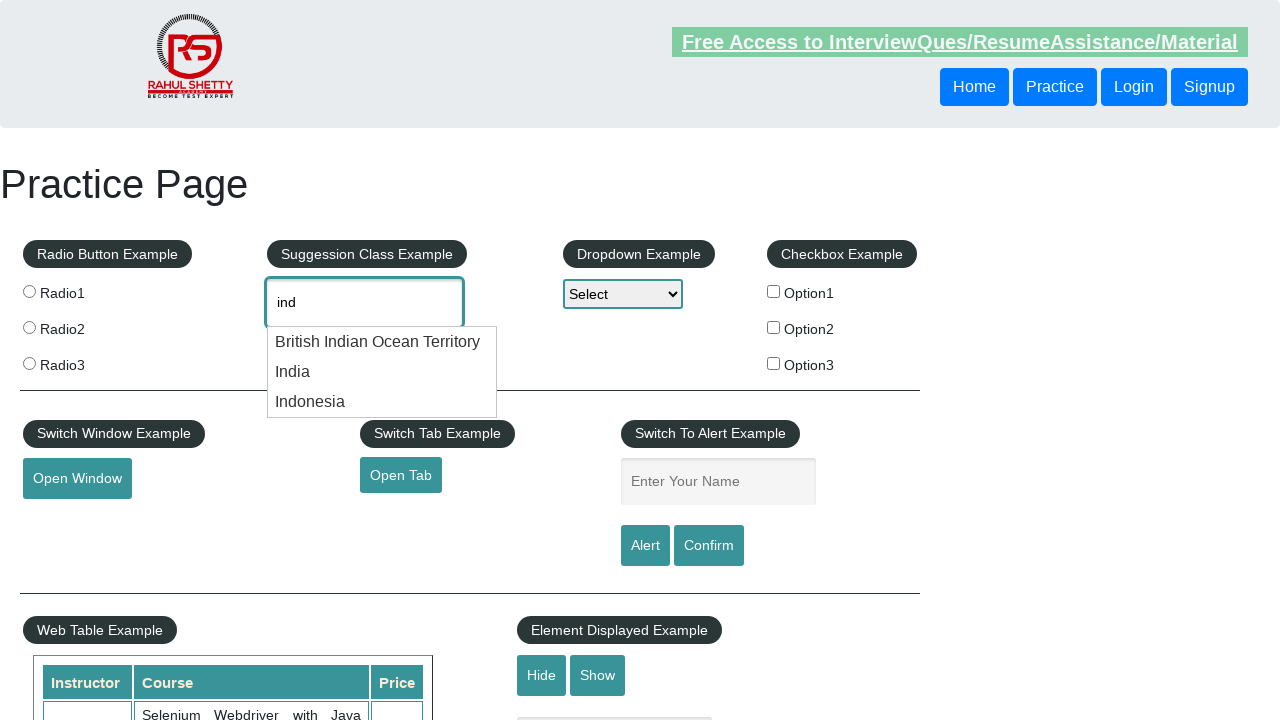

Retrieved all available dropdown options
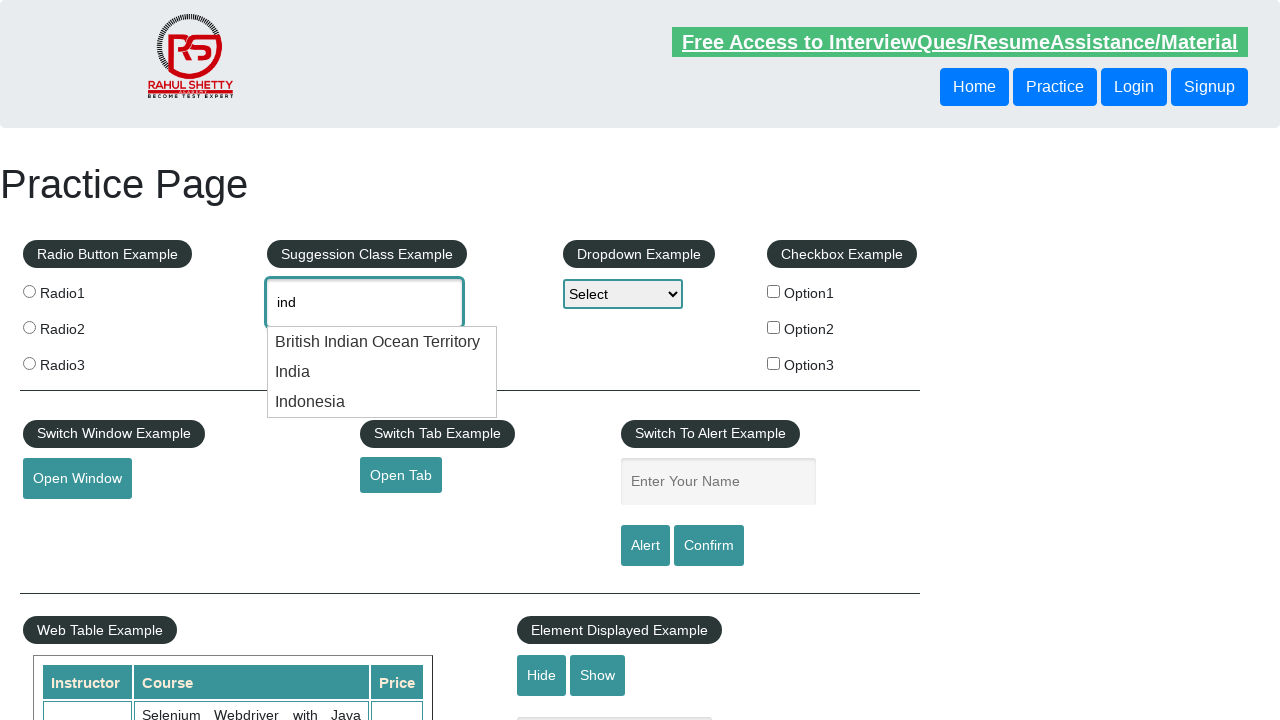

Selected 'India' from the dropdown suggestions at (382, 372) on [class='ui-menu-item'] div >> nth=1
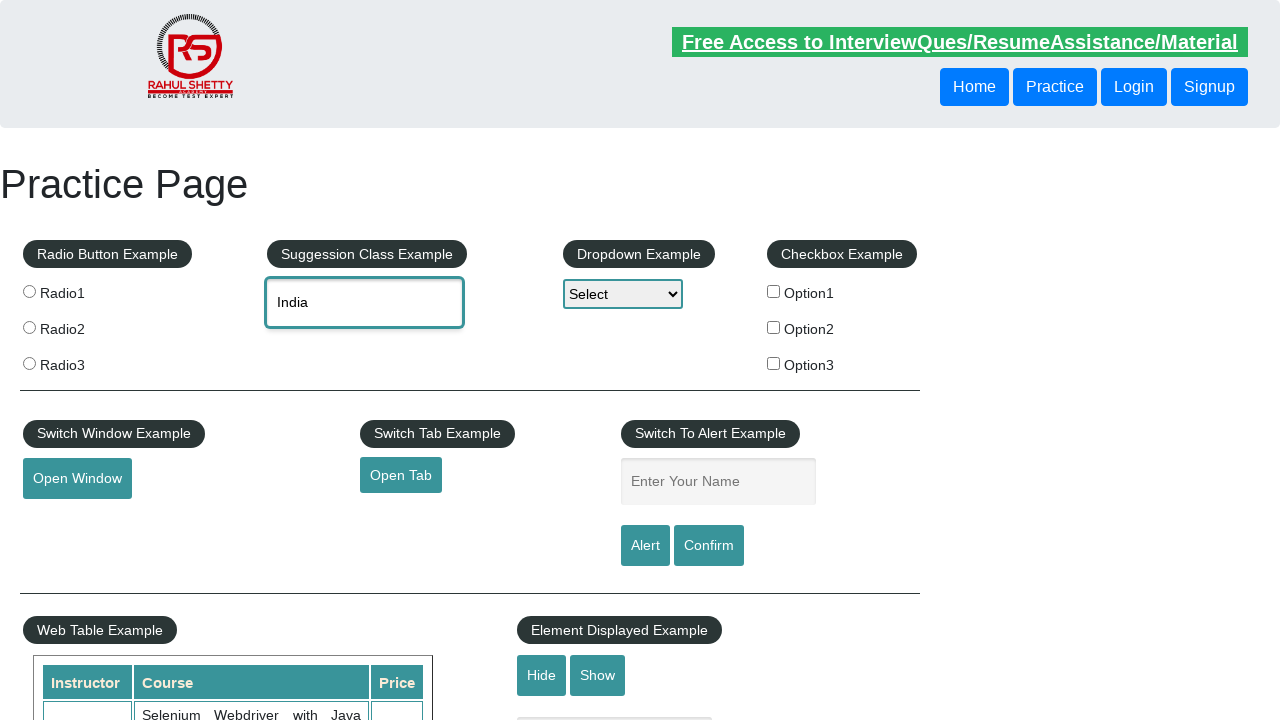

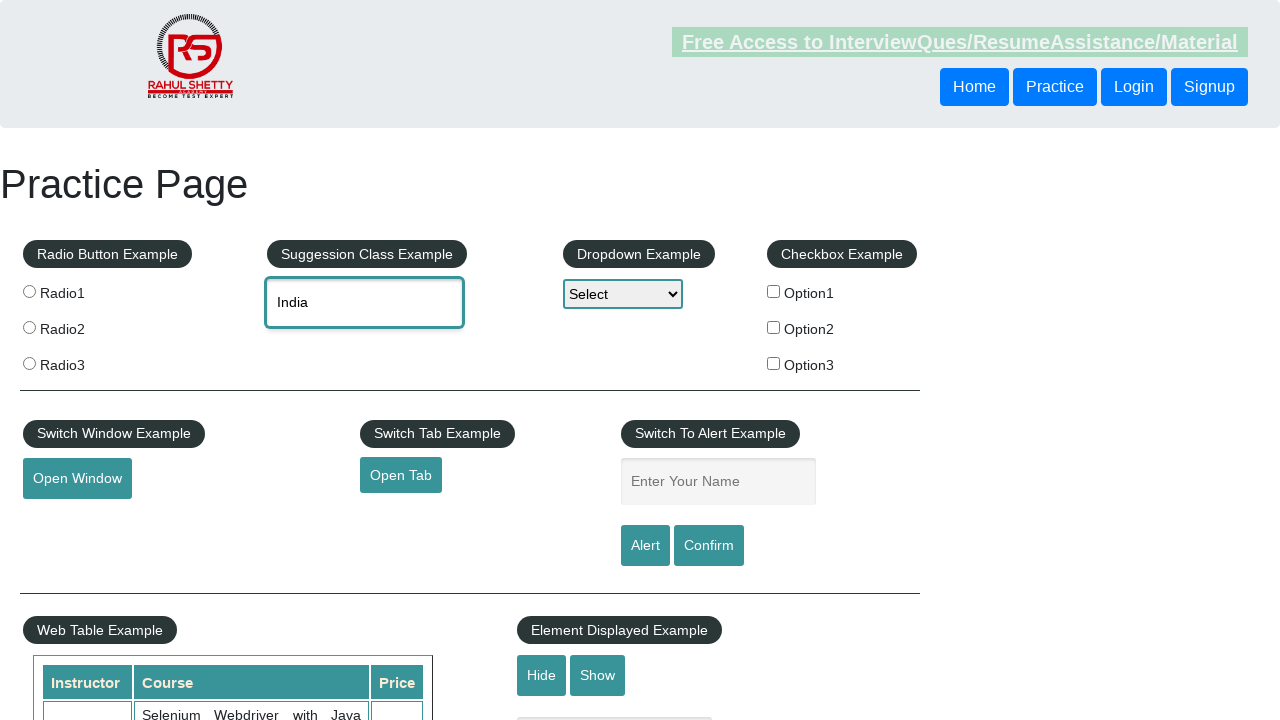